Tests XPath parent traversal by navigating to elements using parent axis and retrieving their attribute values and text content.

Starting URL: https://rahulshettyacademy.com/AutomationPractice/

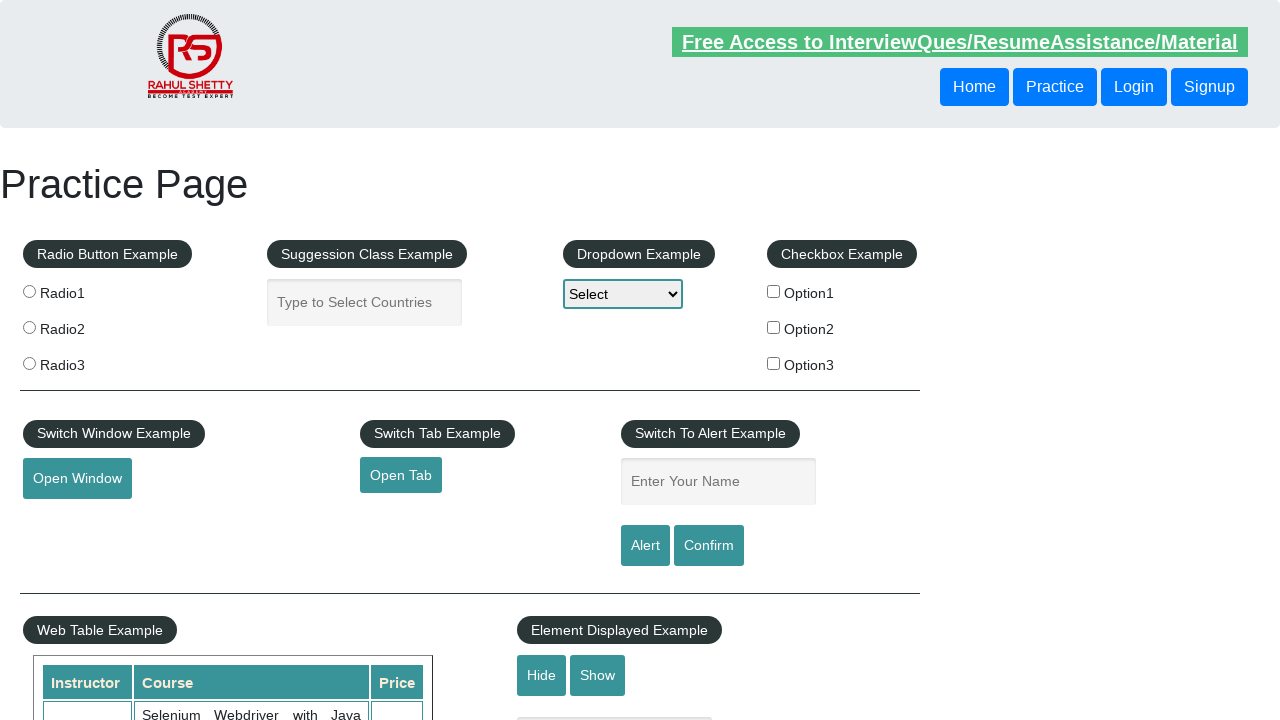

Retrieved href attribute value using parent axis XPath traversal
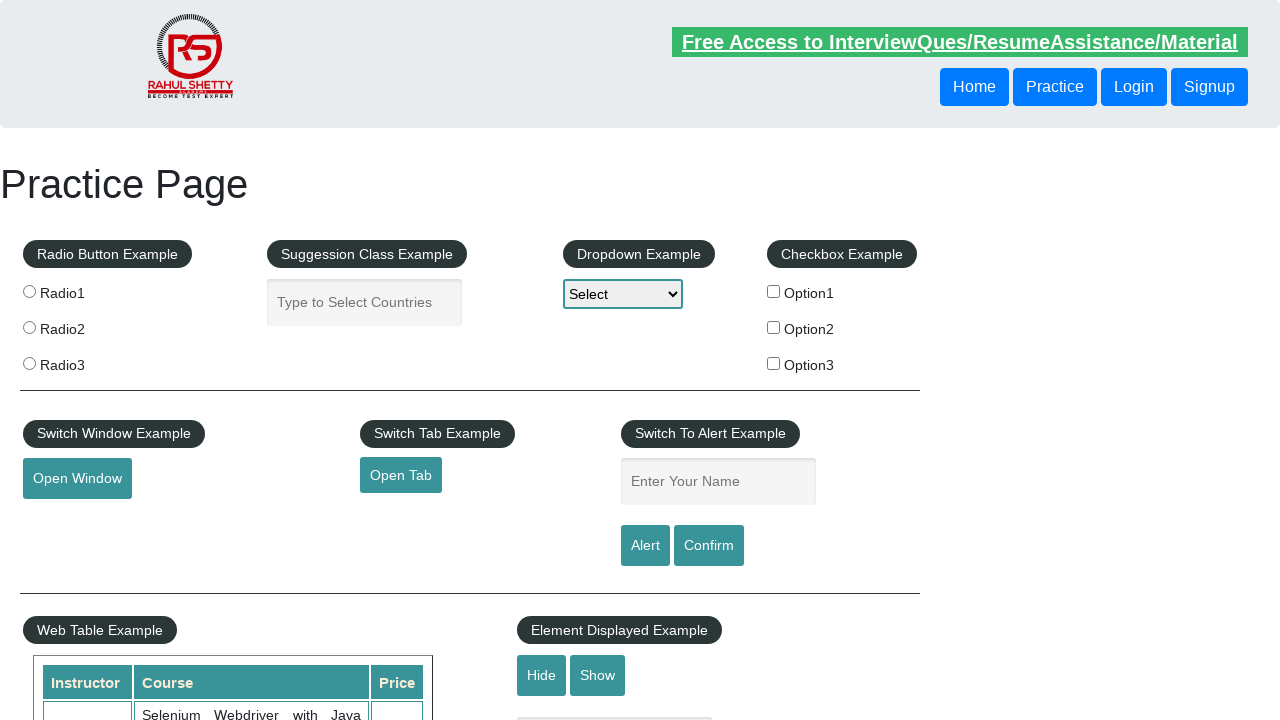

Retrieved tag name of parent traversed element
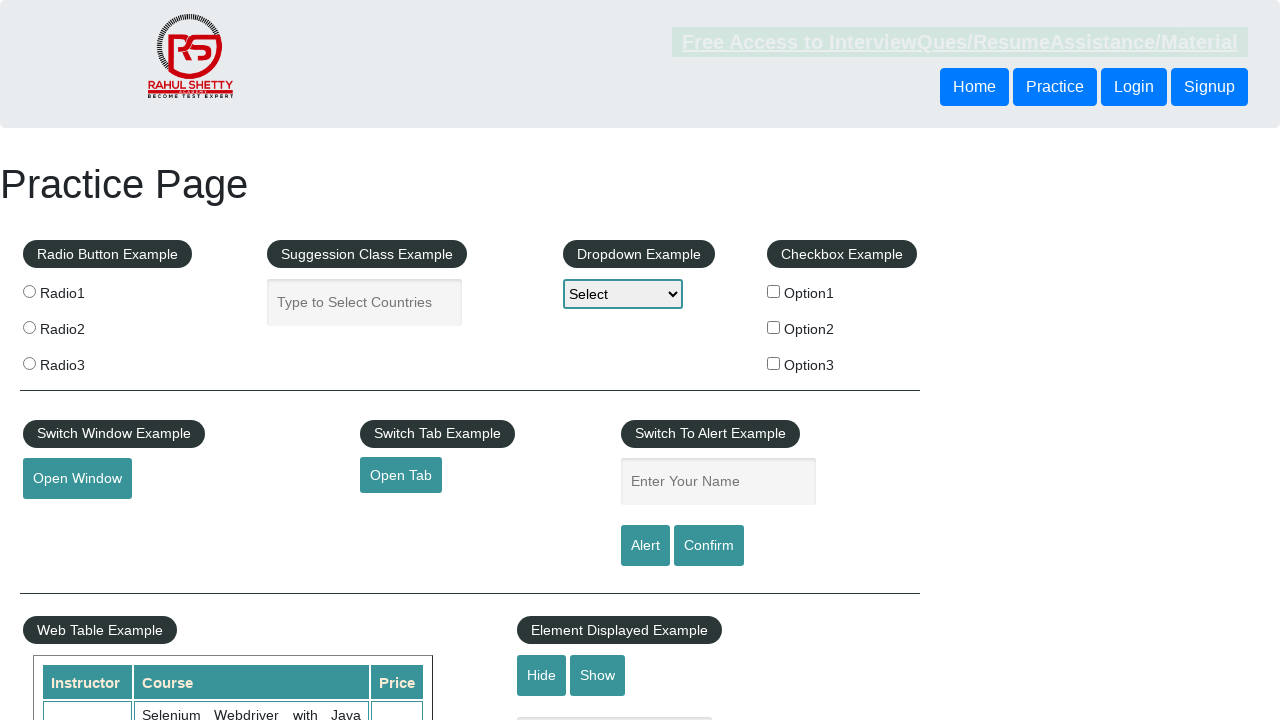

Retrieved text content of login button using parent and sibling axis traversal
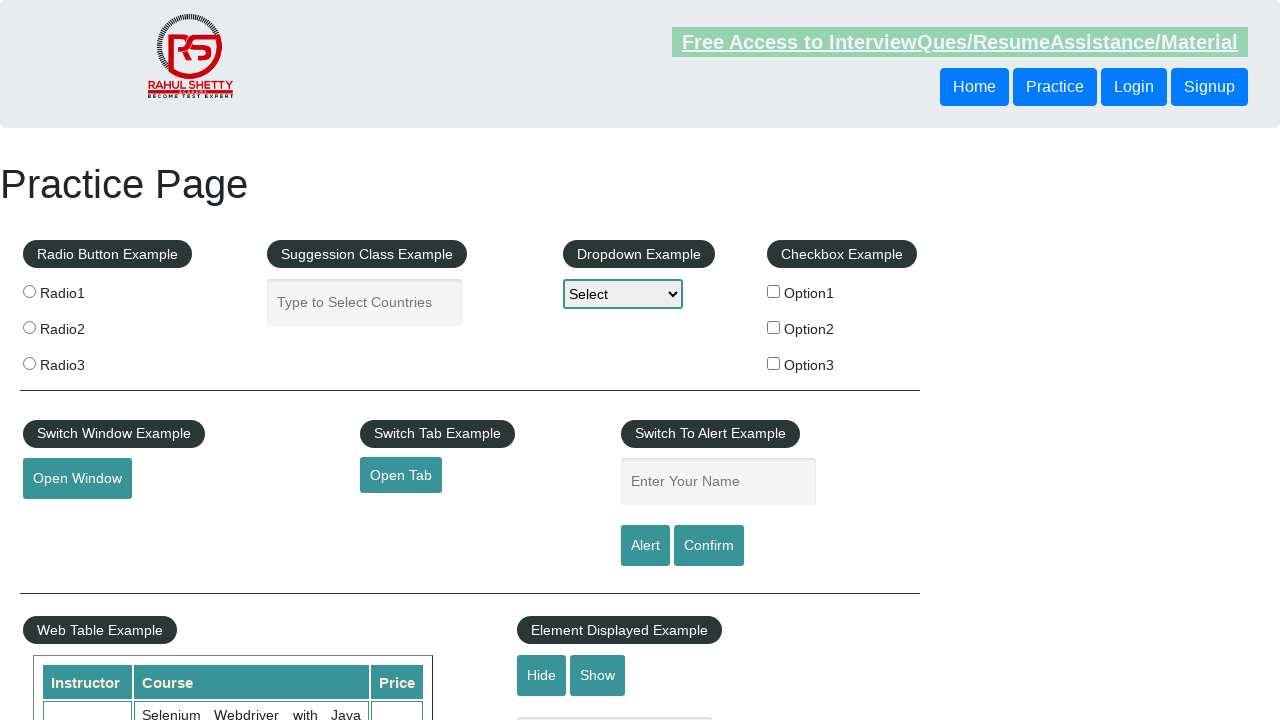

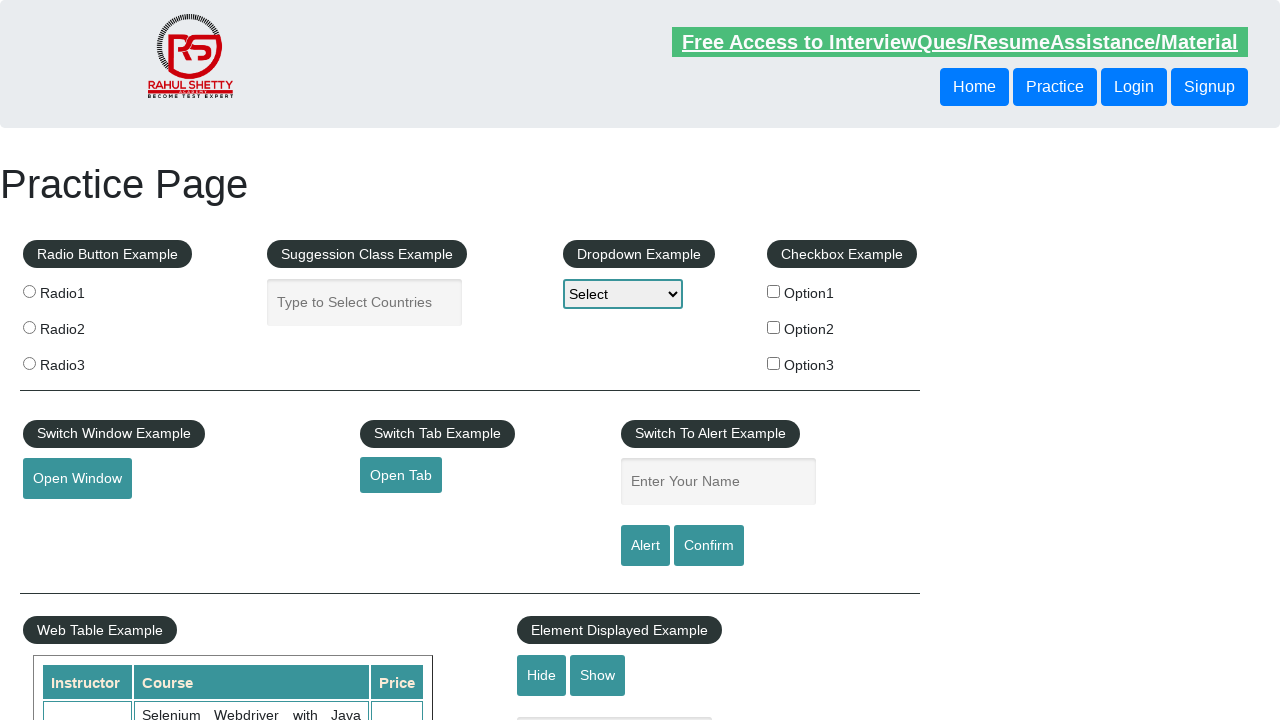